Tests keyboard modifier click functionality on Playwright documentation page by performing a Shift+click on a section

Starting URL: https://playwright.dev/python/docs/input#select-options

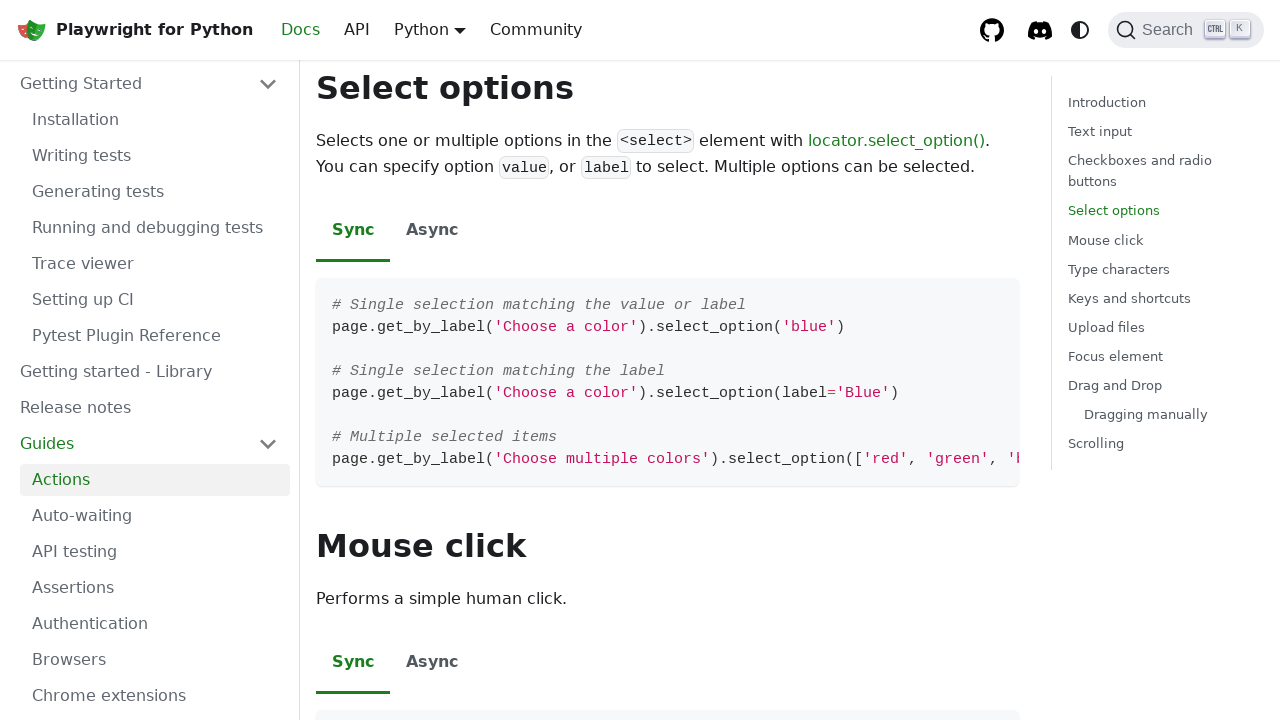

Navigated to Playwright documentation page for select options
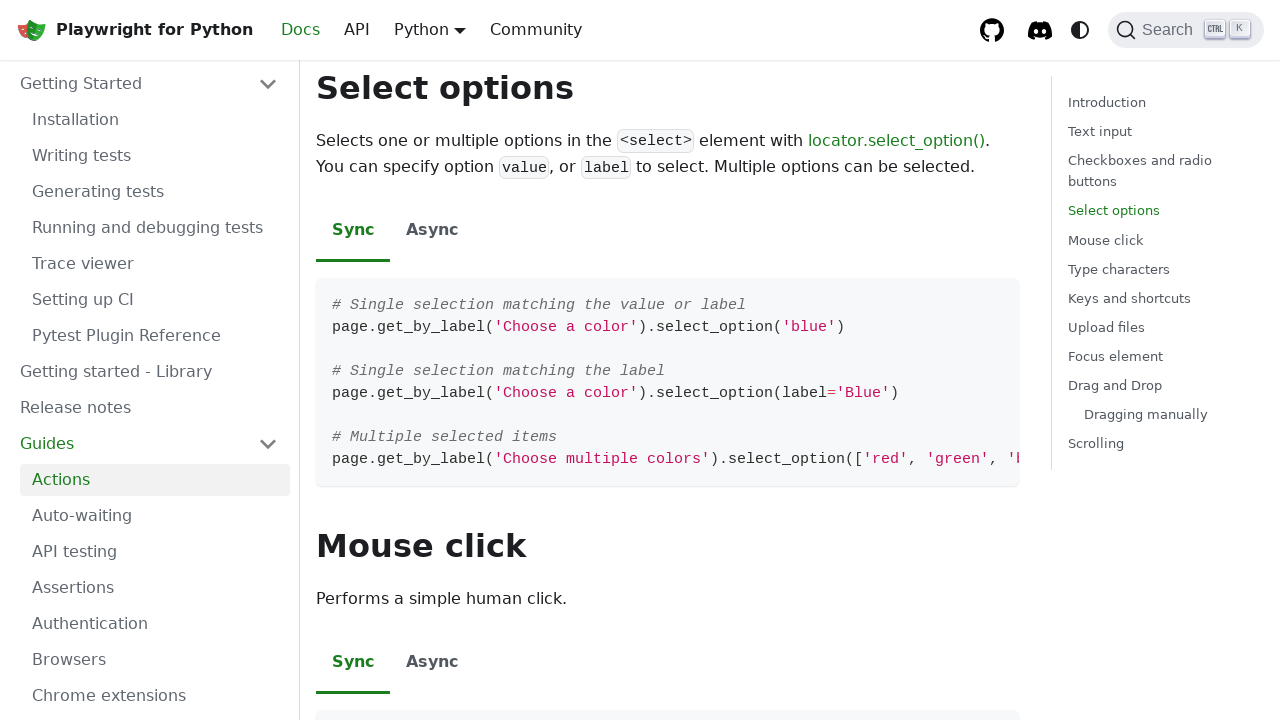

Performed Shift+click on select-options section at (668, 88) on #select-options
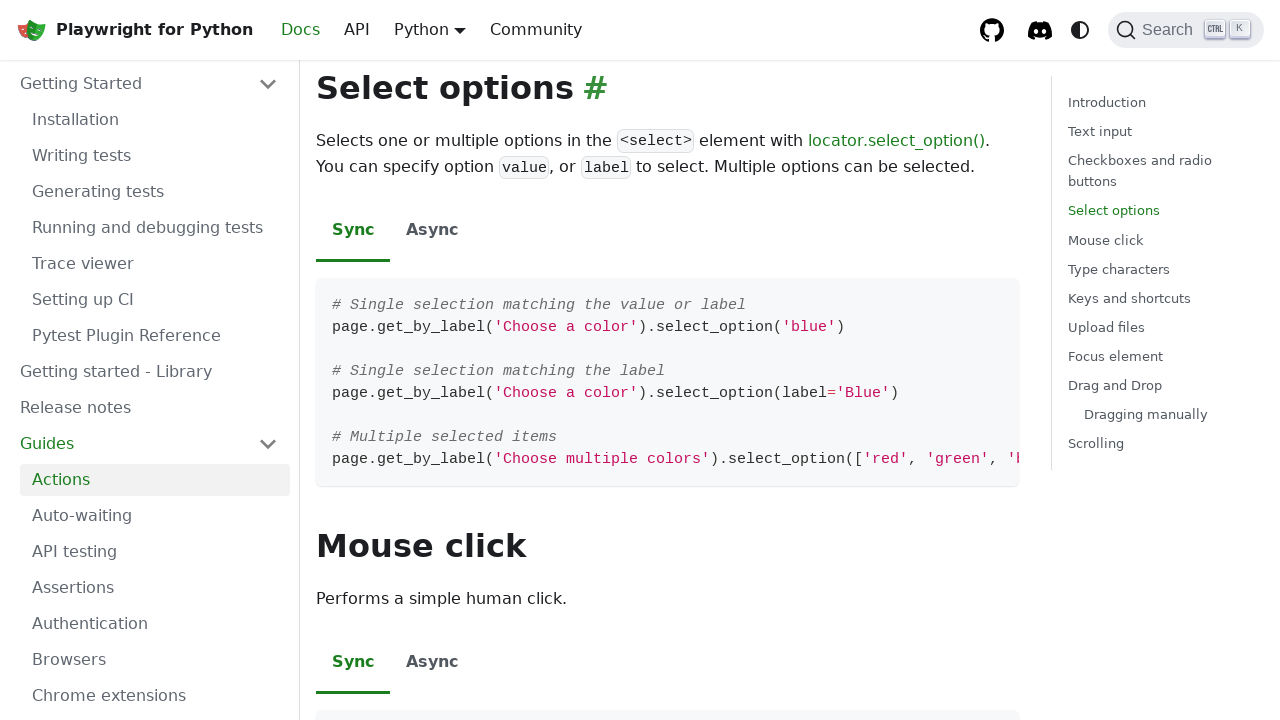

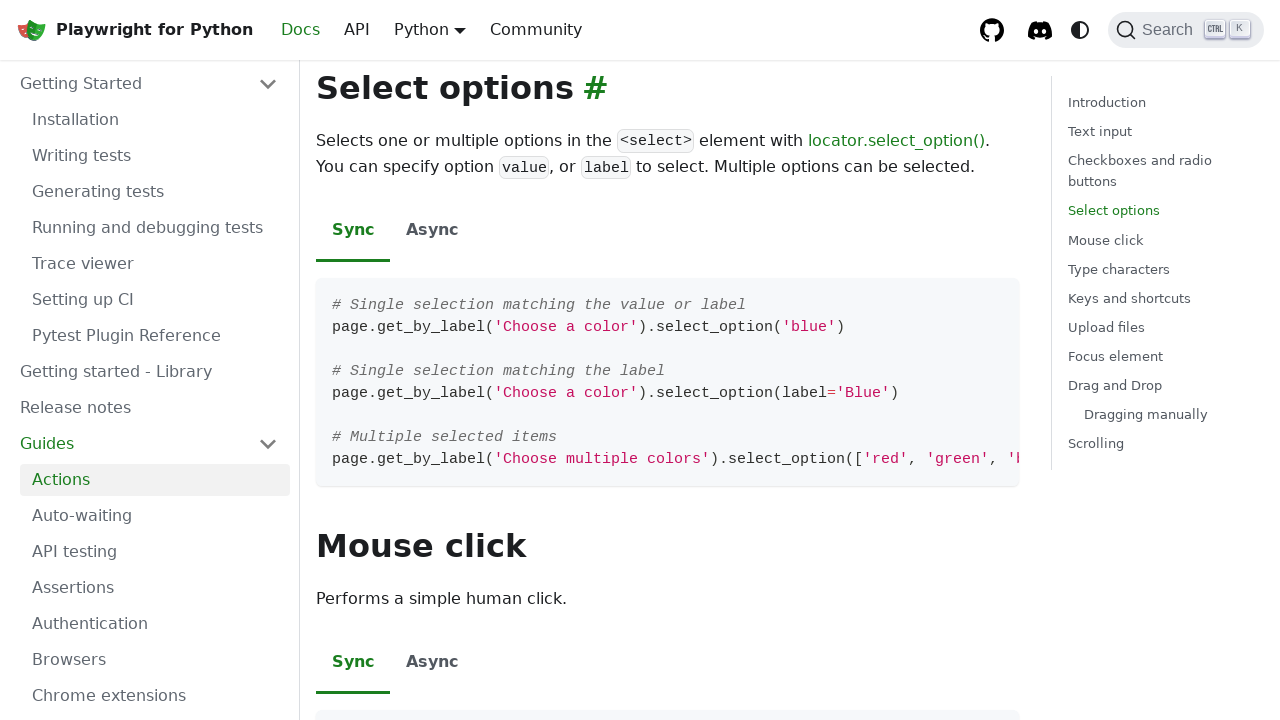